Tests dropdown selection functionality by selecting options by index, and fills an autocomplete input field with a country name on a practice automation website.

Starting URL: https://rahulshettyacademy.com/AutomationPractice/

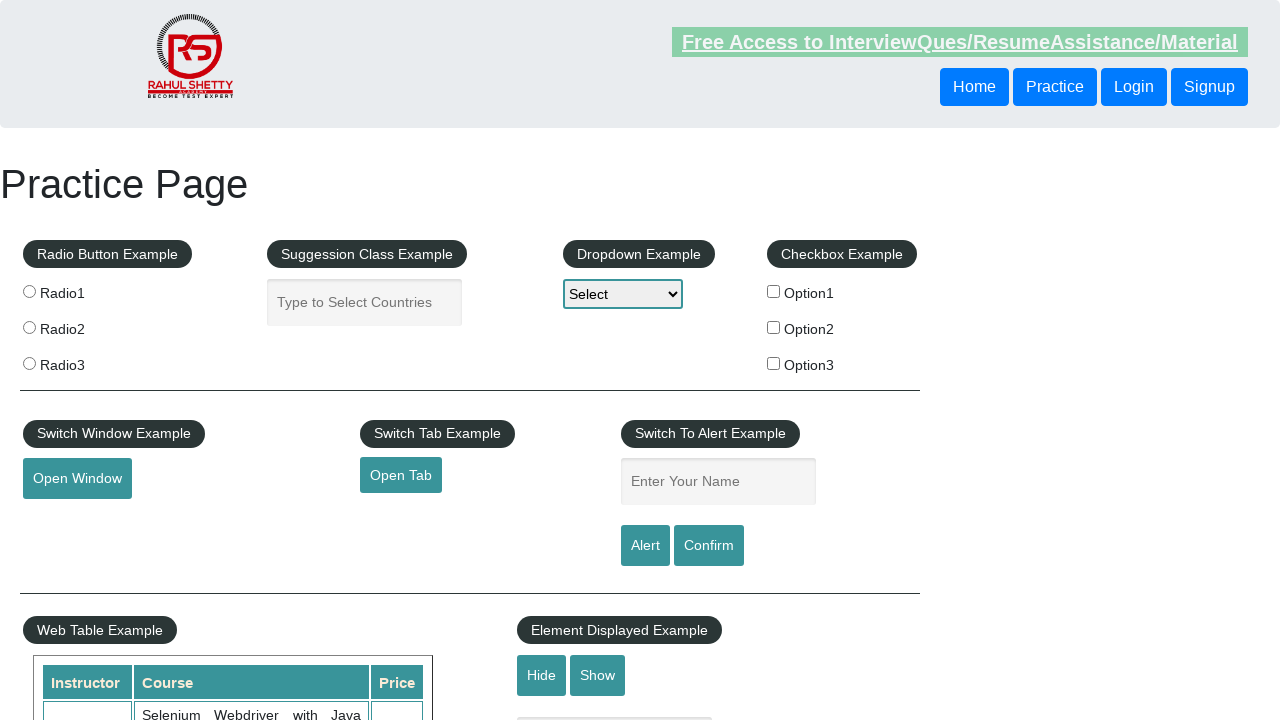

Selected first option (index 0) from dropdown on #dropdown-class-example
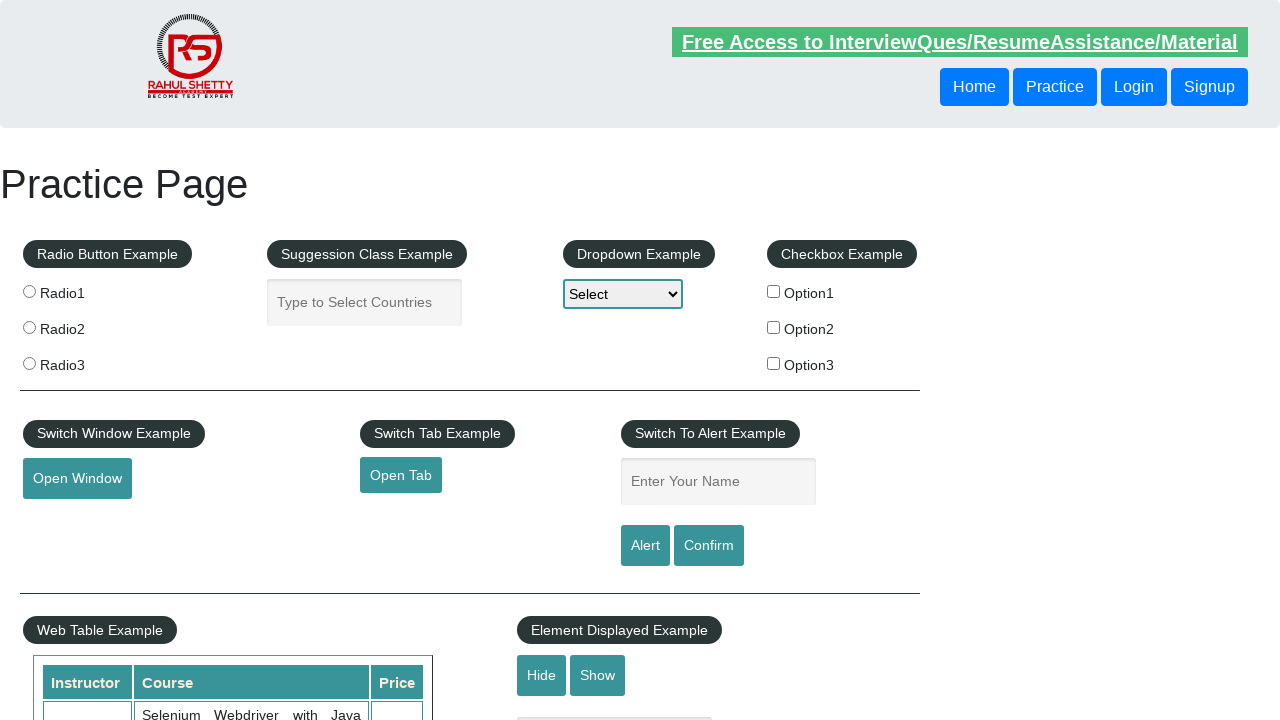

Waited 1 second
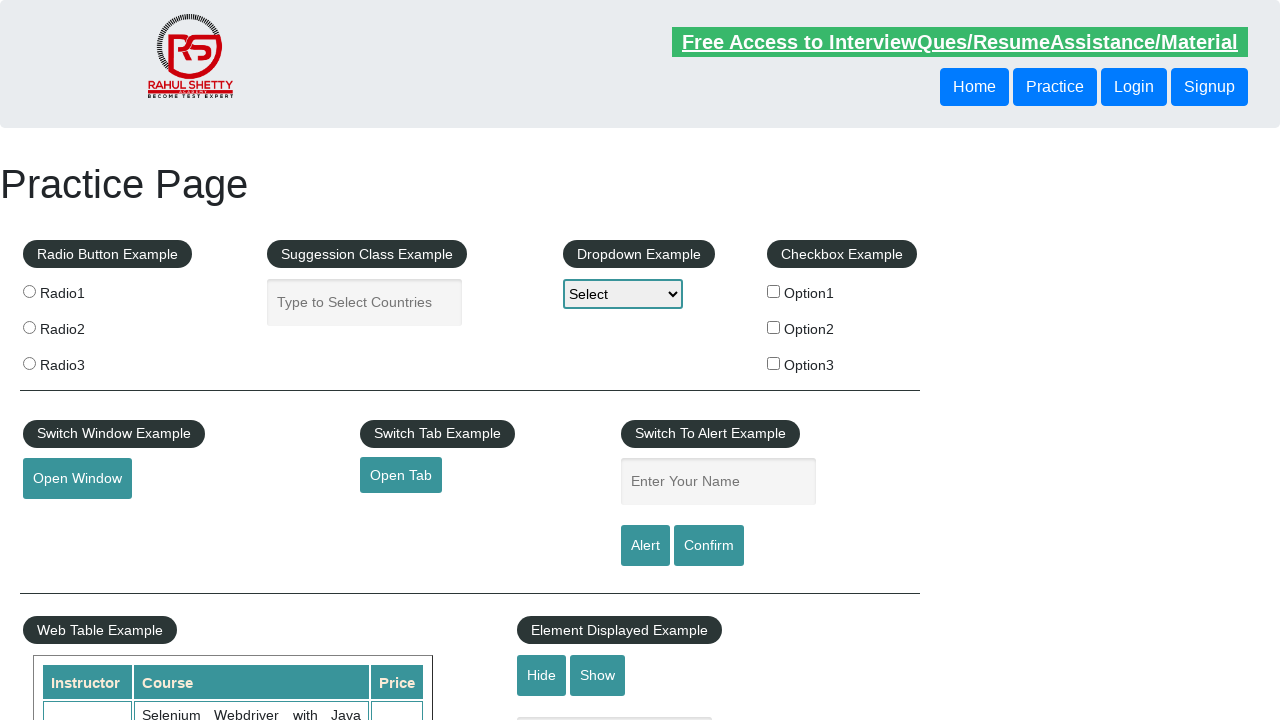

Selected second option (index 1) from dropdown on #dropdown-class-example
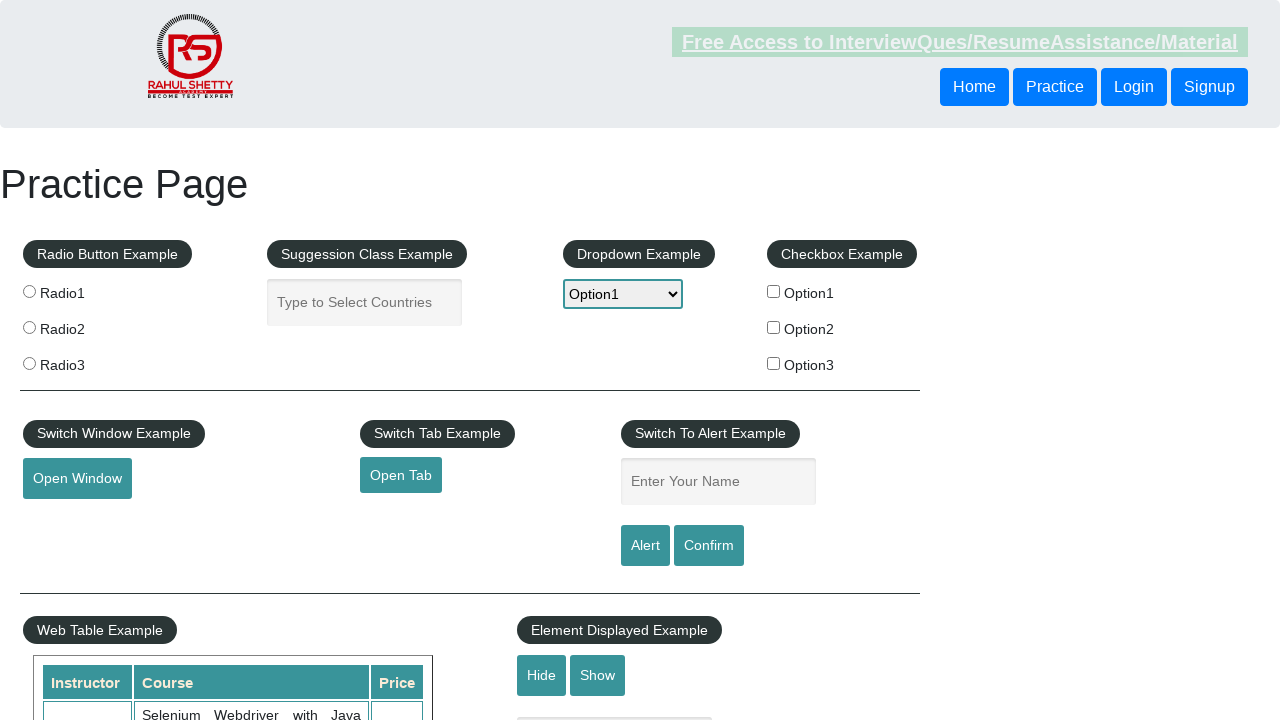

Waited 1 second
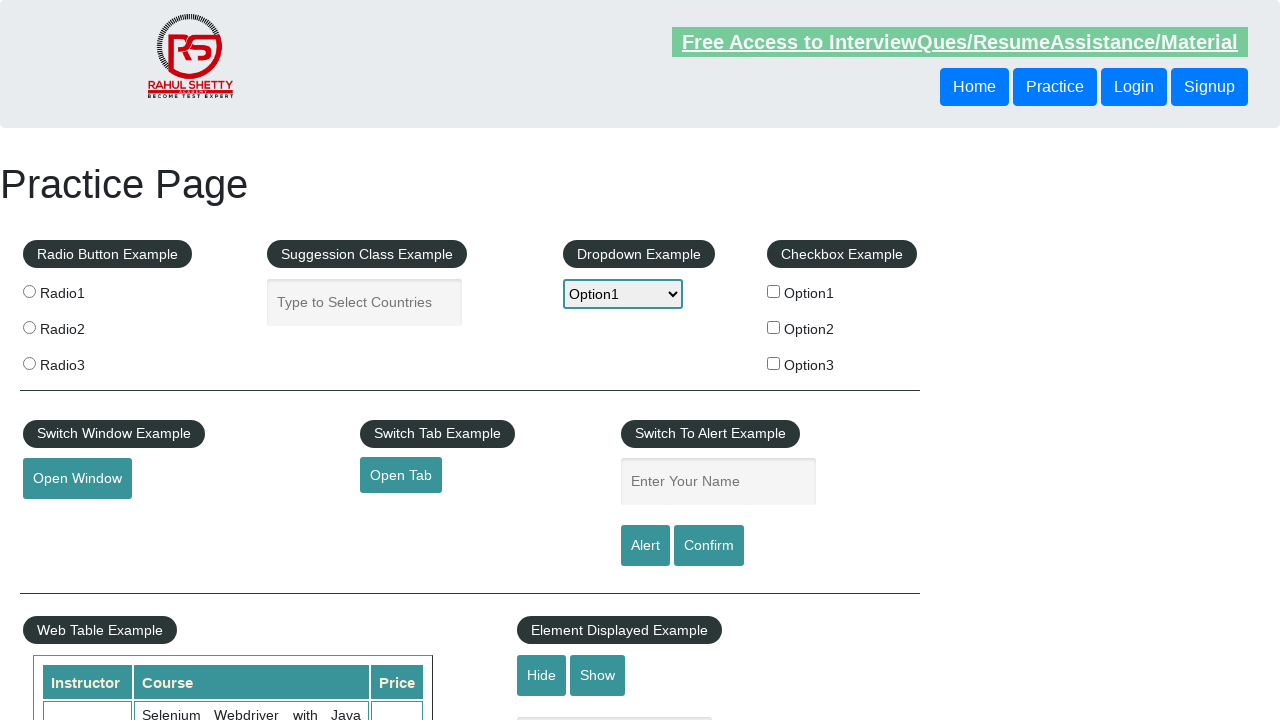

Selected third option (index 2) from dropdown on #dropdown-class-example
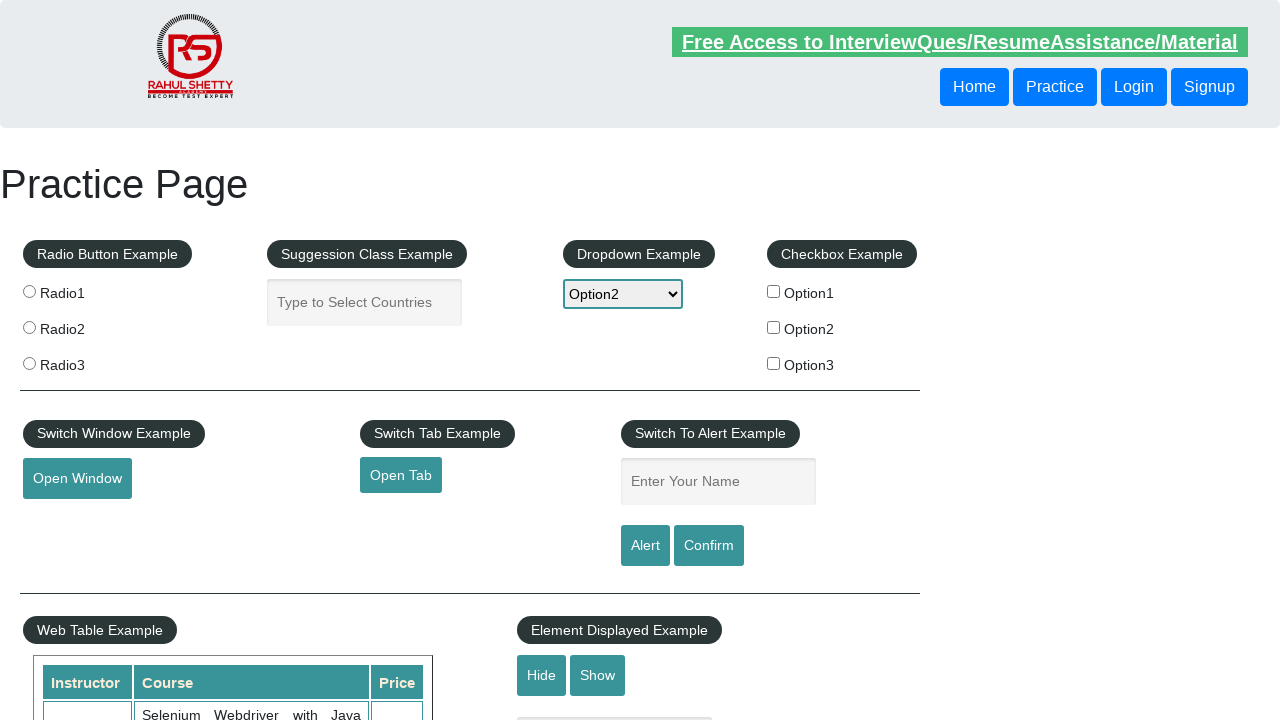

Filled autocomplete field with 'INDIA' on #autocomplete
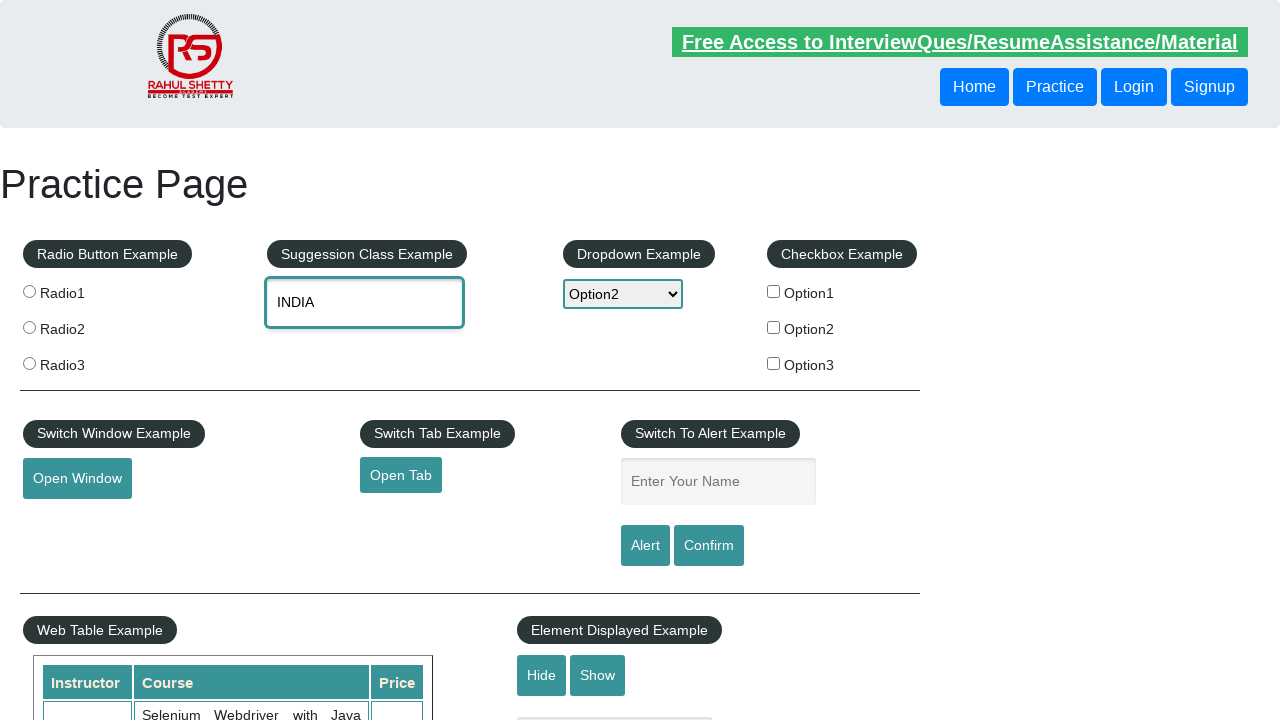

Autocomplete suggestions appeared
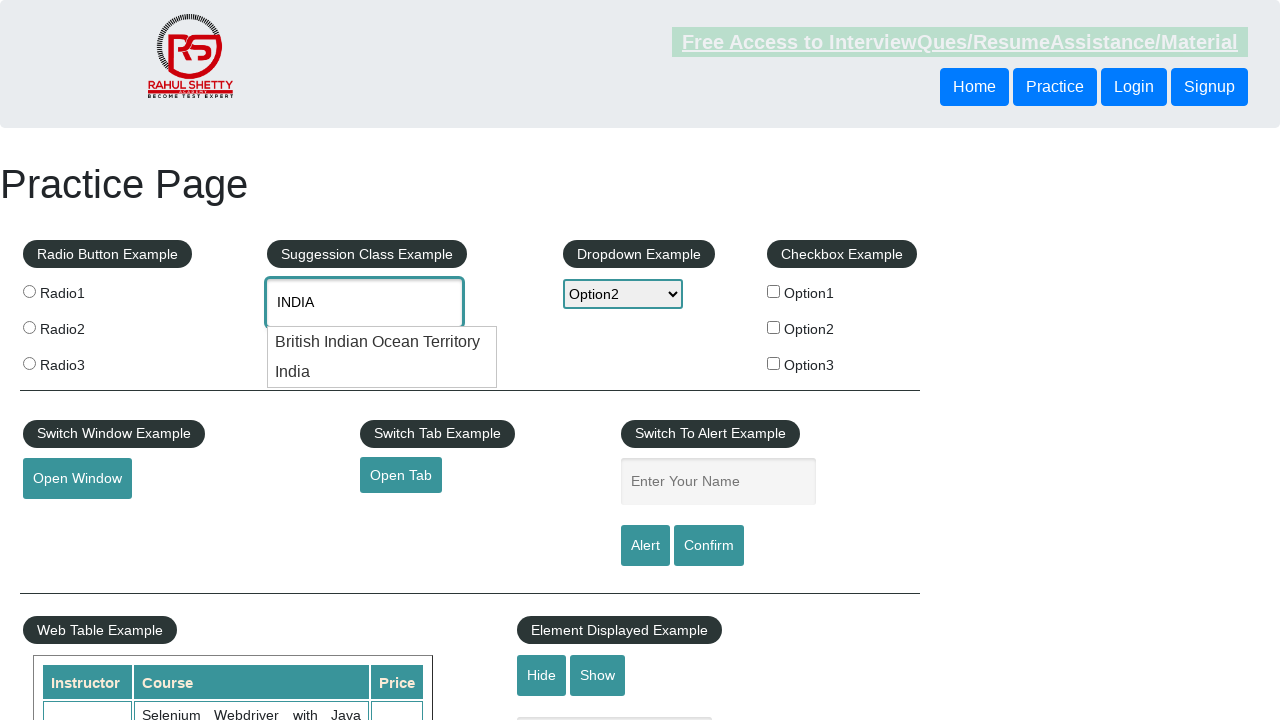

Clicked first autocomplete suggestion at (382, 342) on .ui-menu-item:first-child
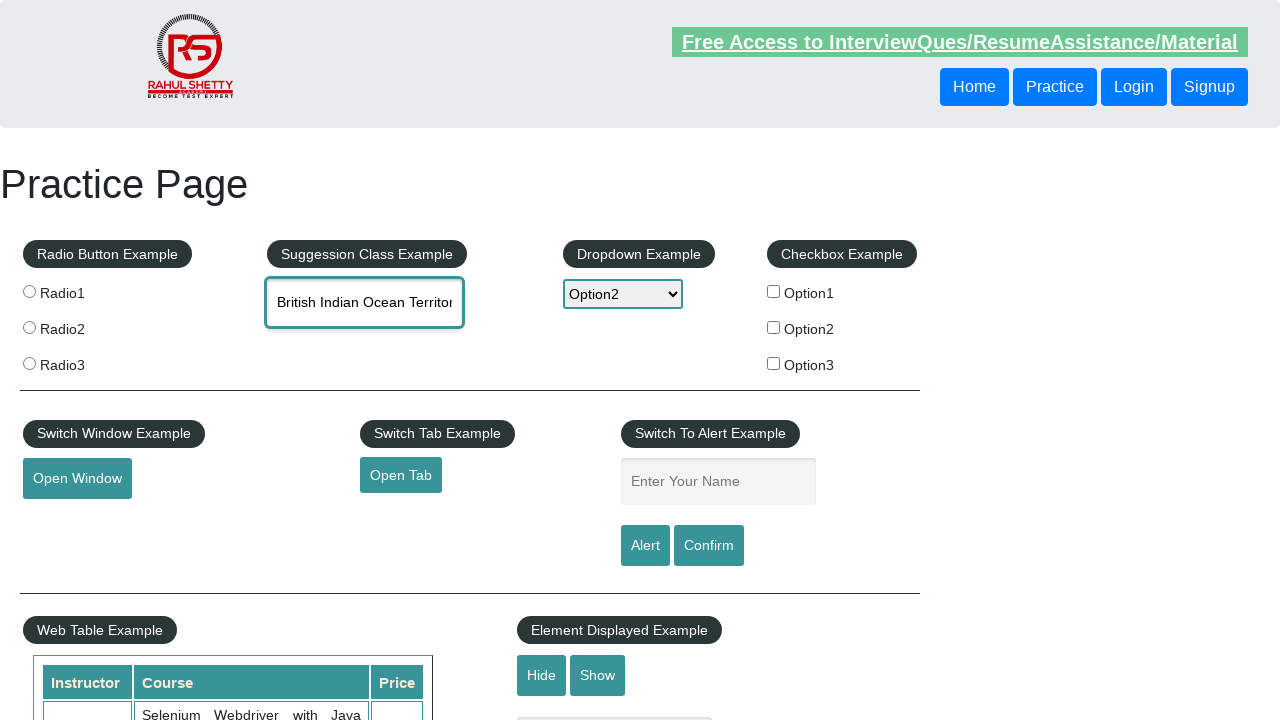

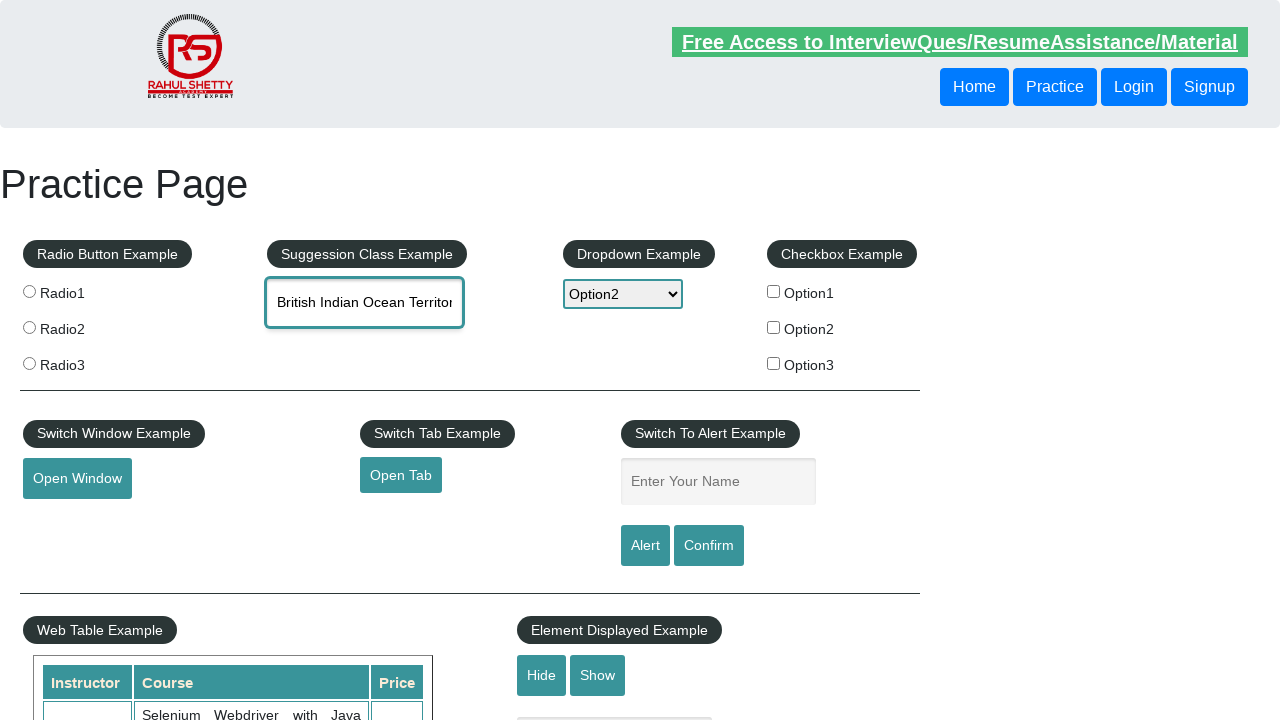